Solves a math captcha by extracting a value, calculating the result using a mathematical formula, and submitting the answer along with checkbox selections

Starting URL: http://suninjuly.github.io/math.html

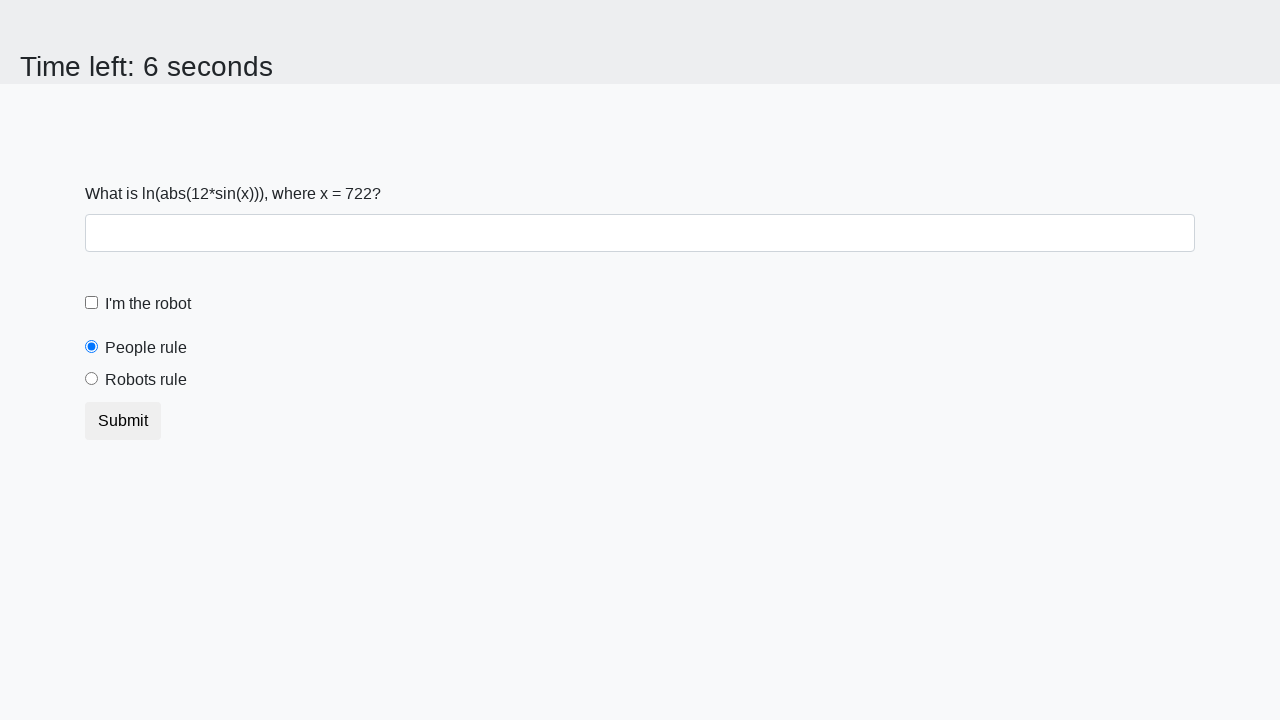

Located the math captcha value element
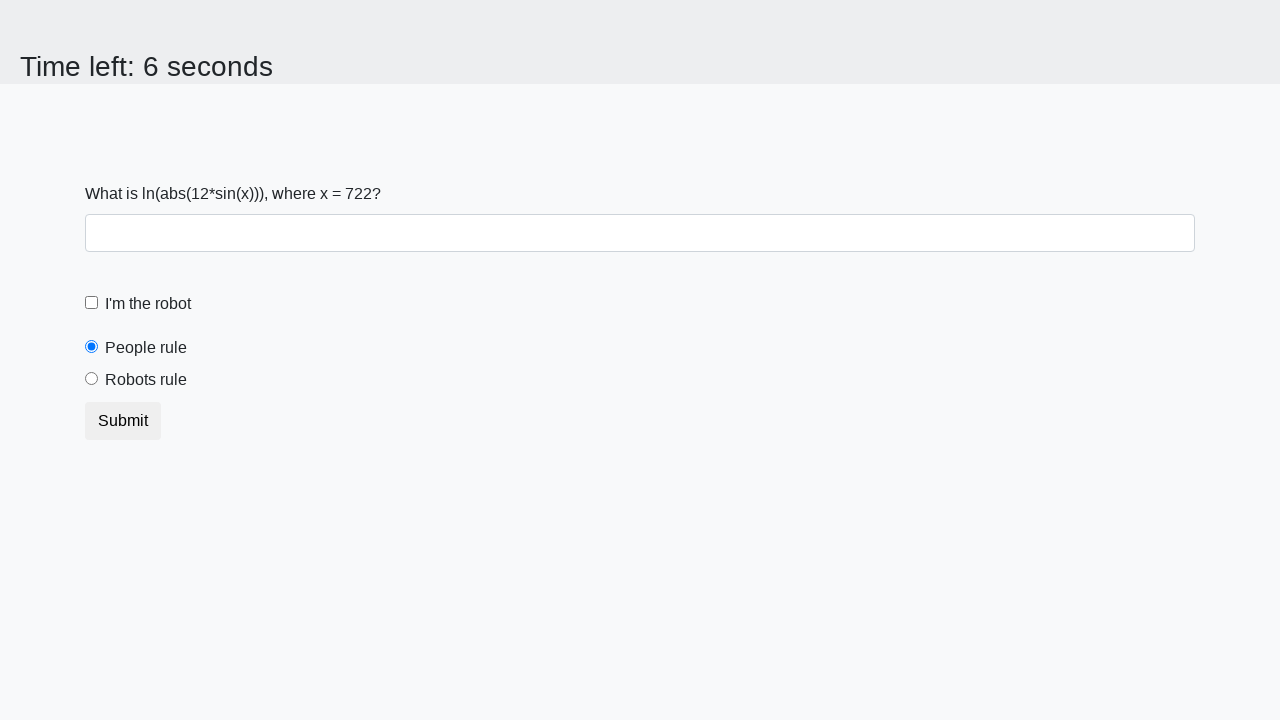

Extracted the math captcha value from the element
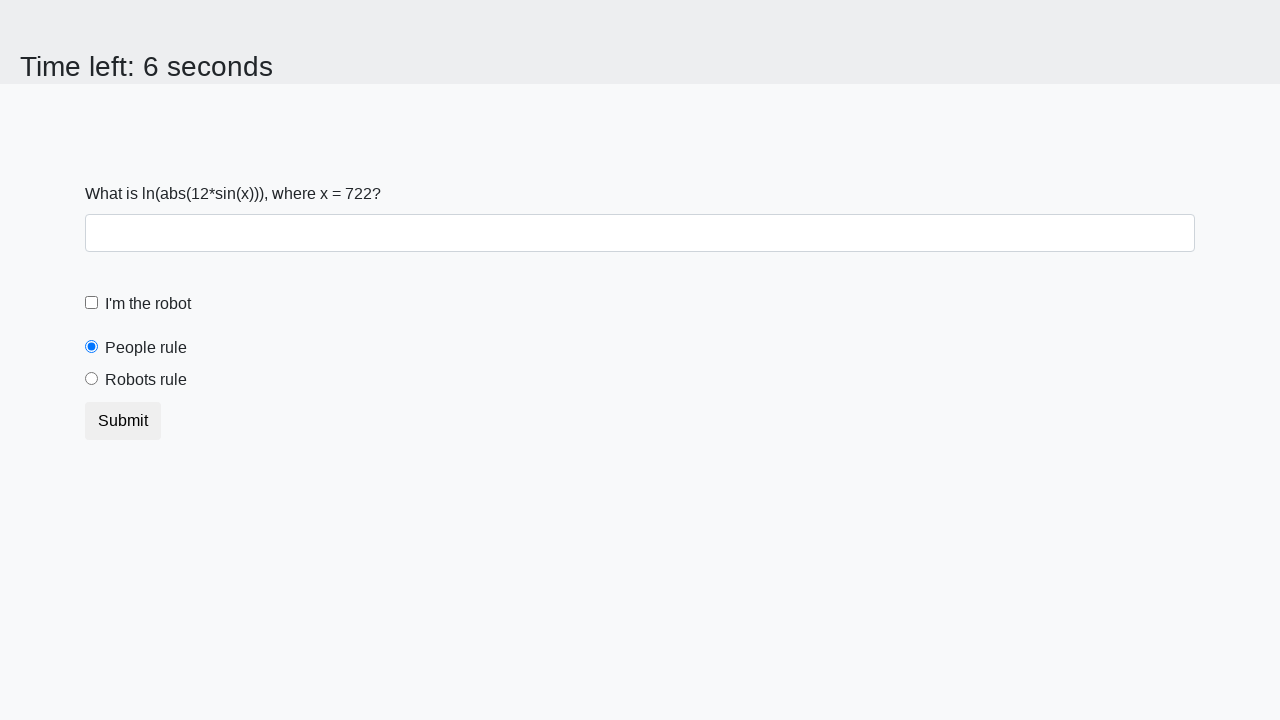

Calculated the result using the mathematical formula
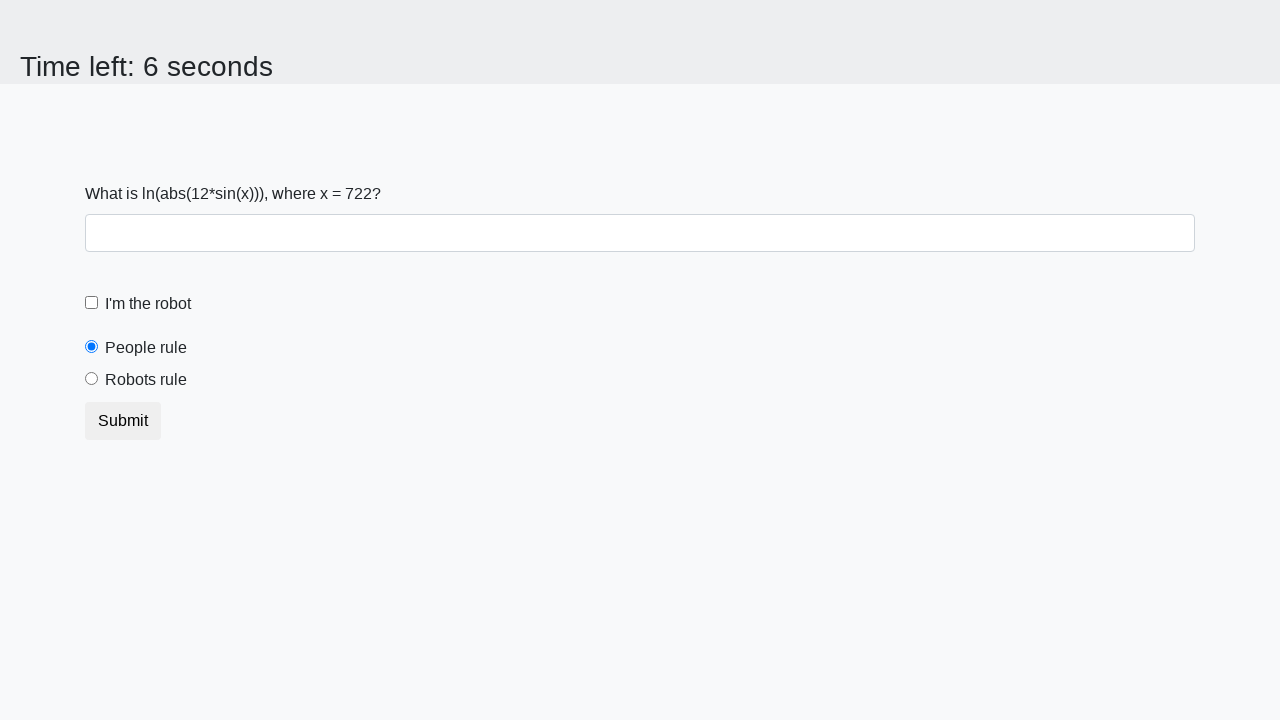

Filled the answer field with the calculated result on #answer
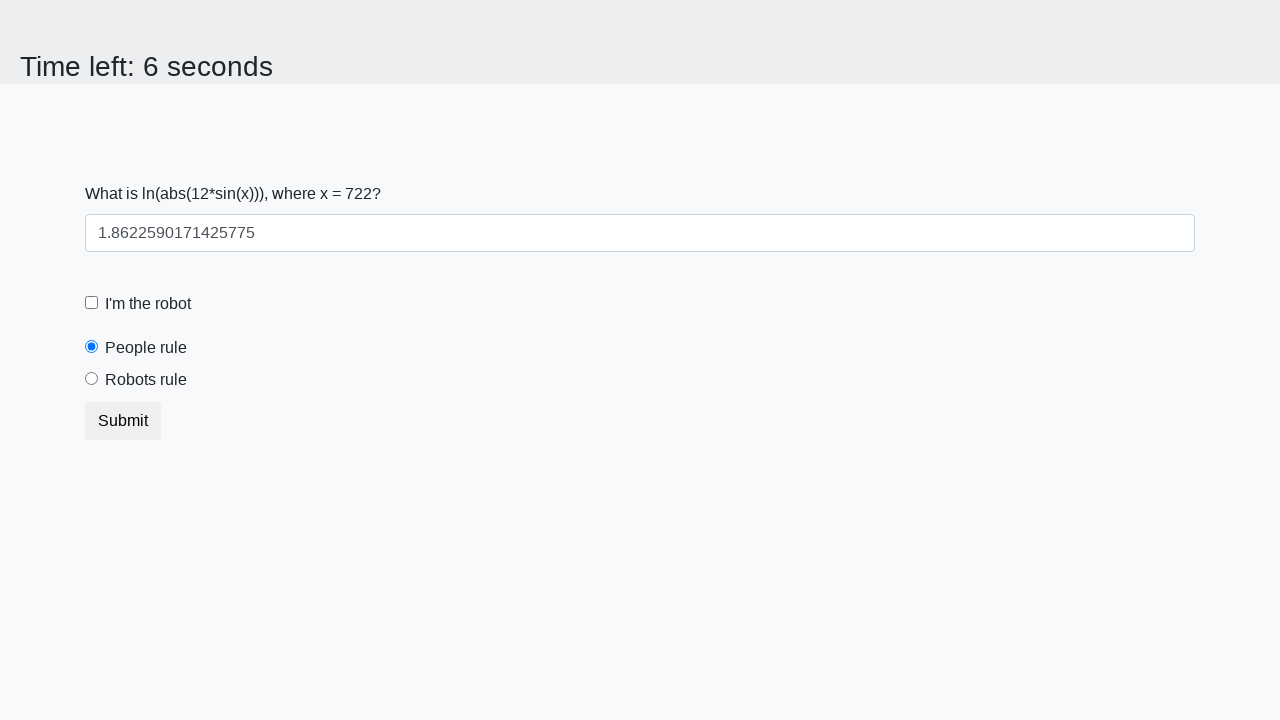

Clicked the robot checkbox at (148, 304) on [for='robotCheckbox']
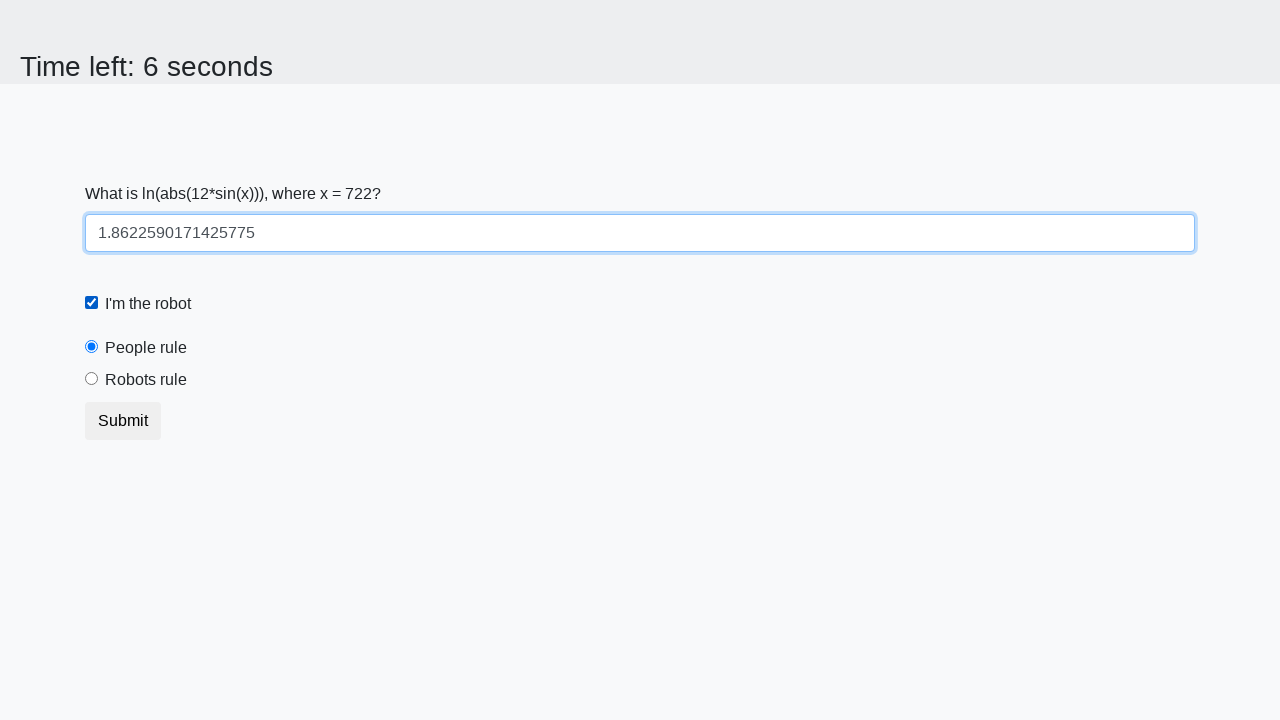

Clicked the robots rule radio button at (146, 380) on [for='robotsRule']
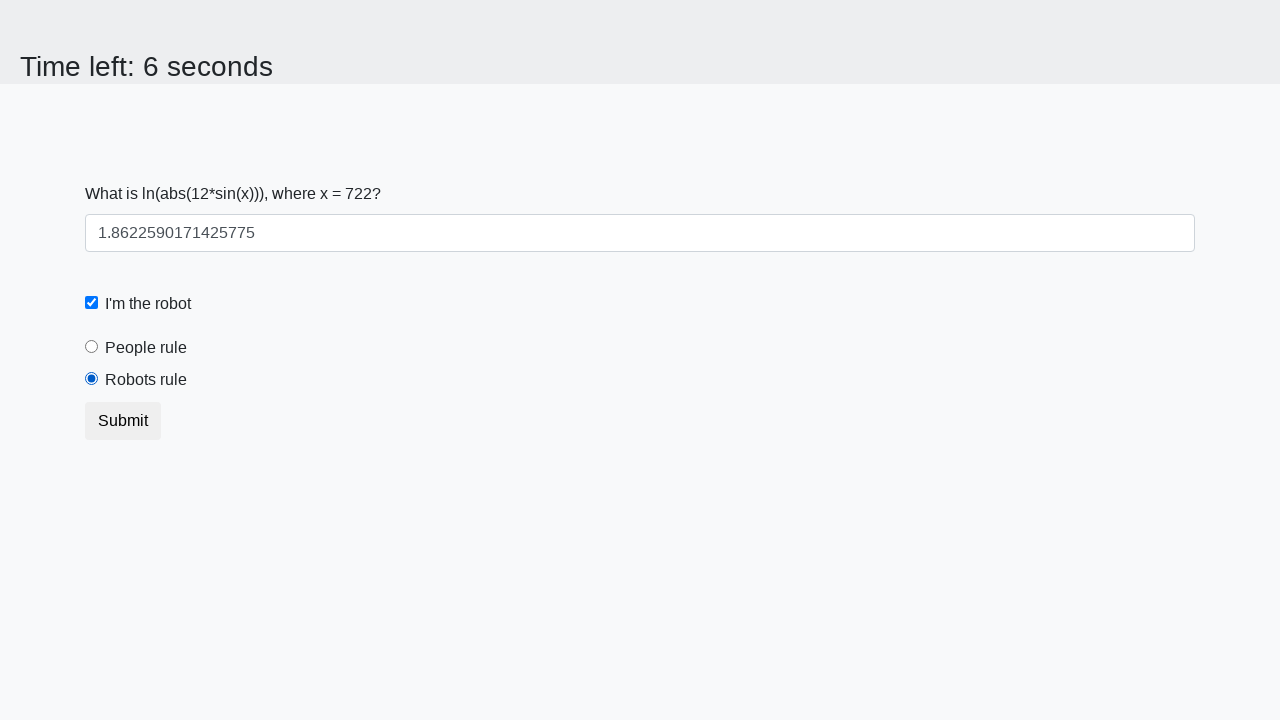

Submitted the form by clicking the submit button at (123, 421) on xpath=//button
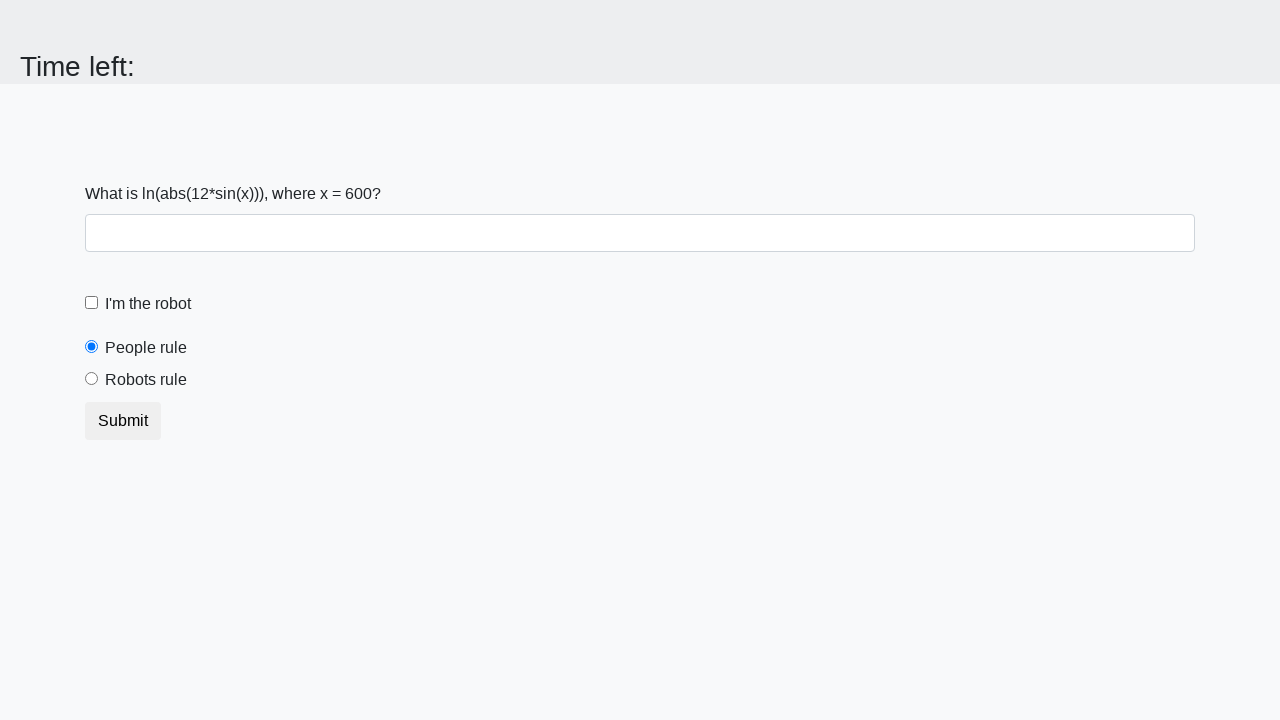

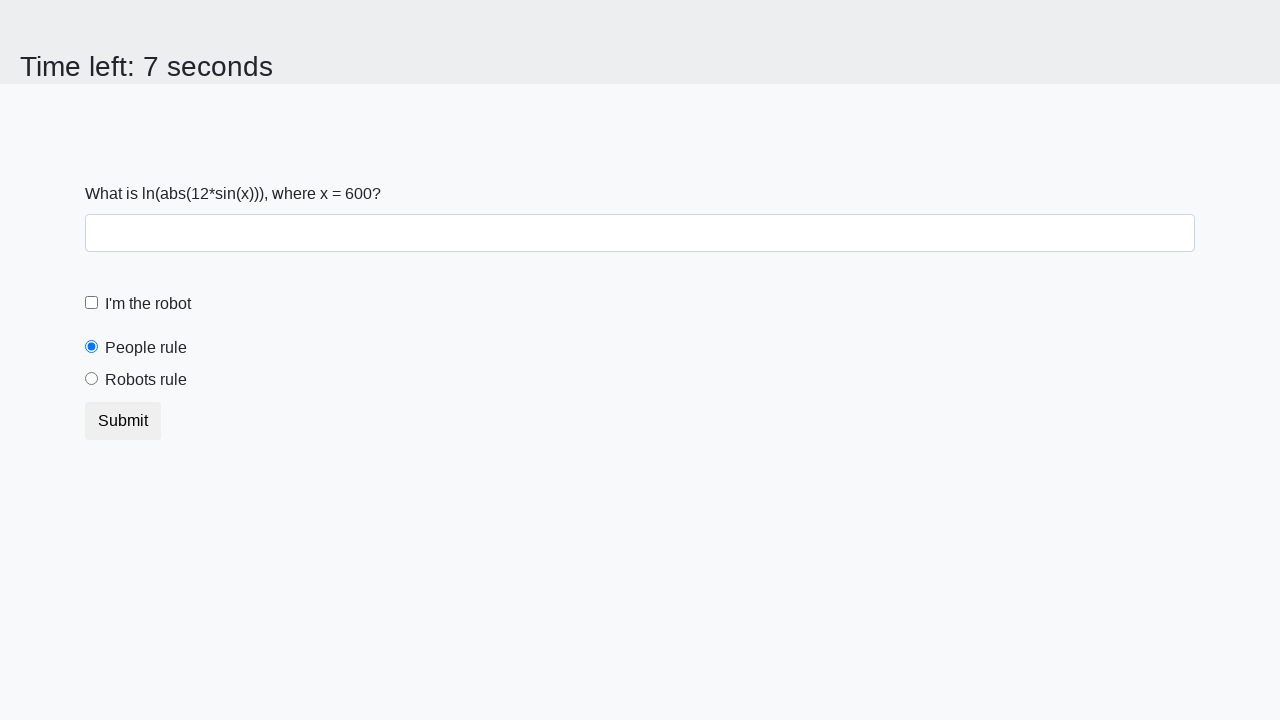